Clicks on site logo/brand and verifies navigation to home page with active state

Starting URL: http://uitest.duodecadits.com/

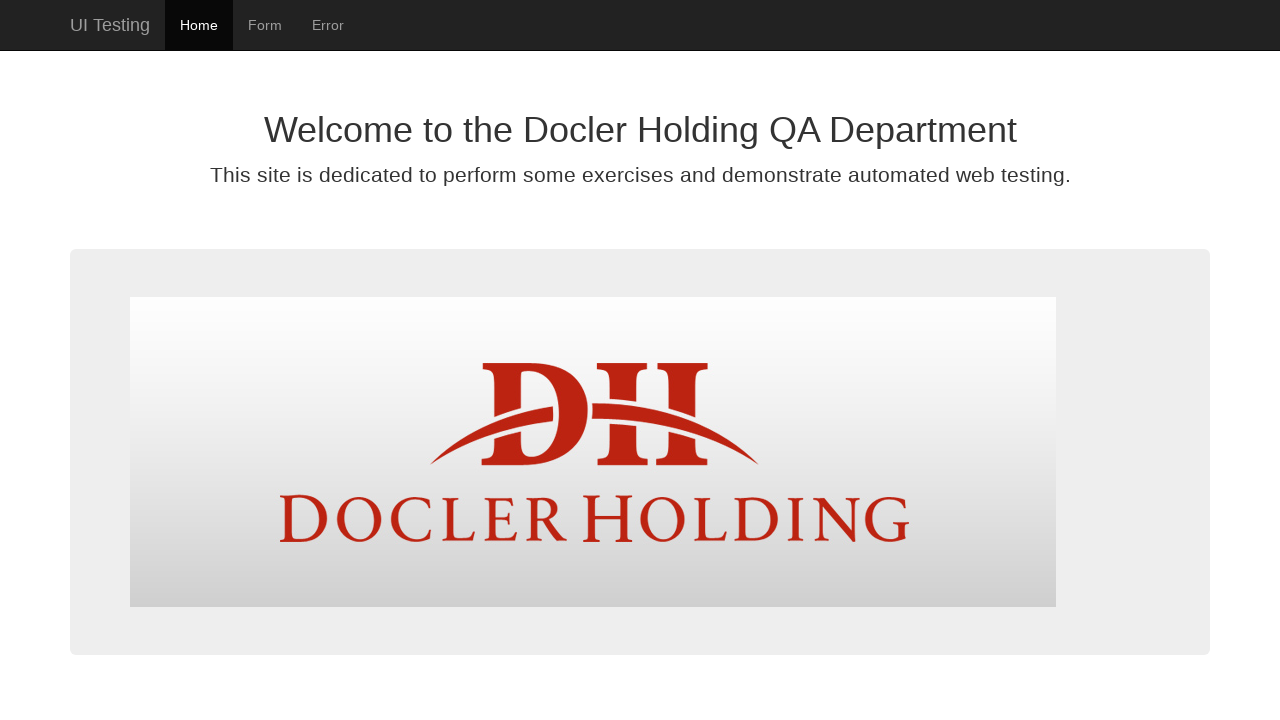

Clicked on site logo/brand element at (110, 25) on #site
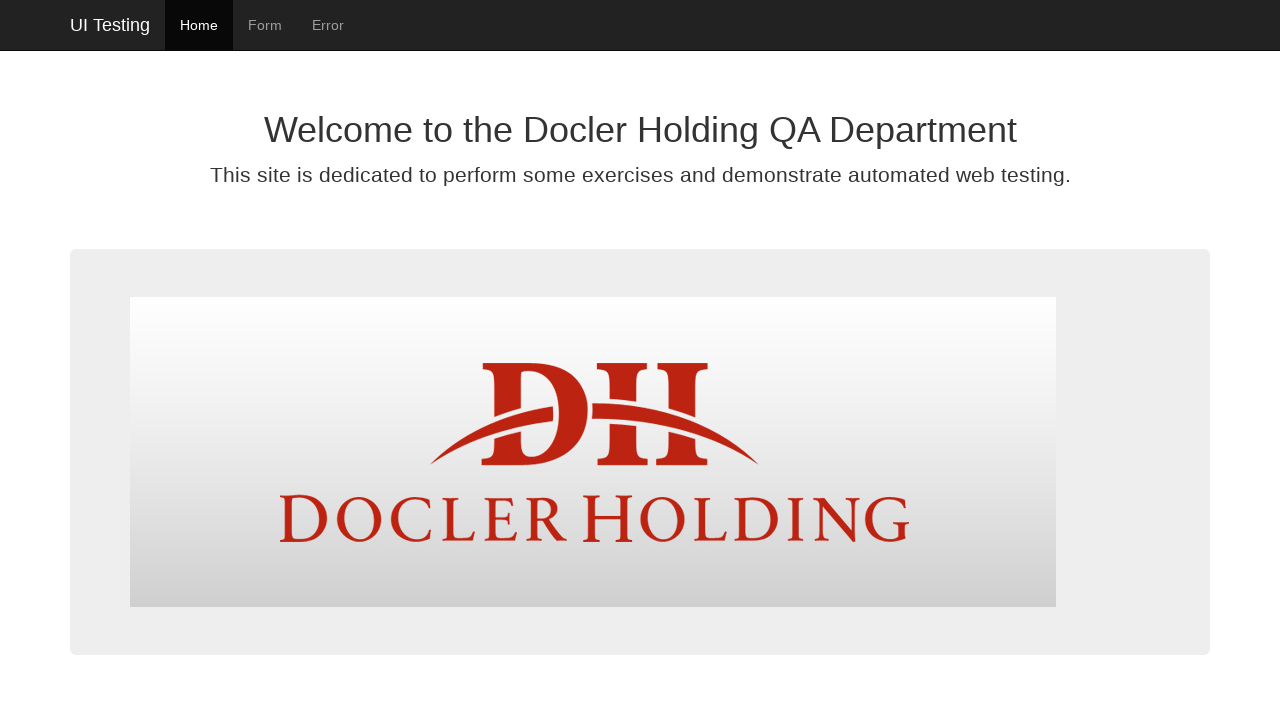

Located active navigation item
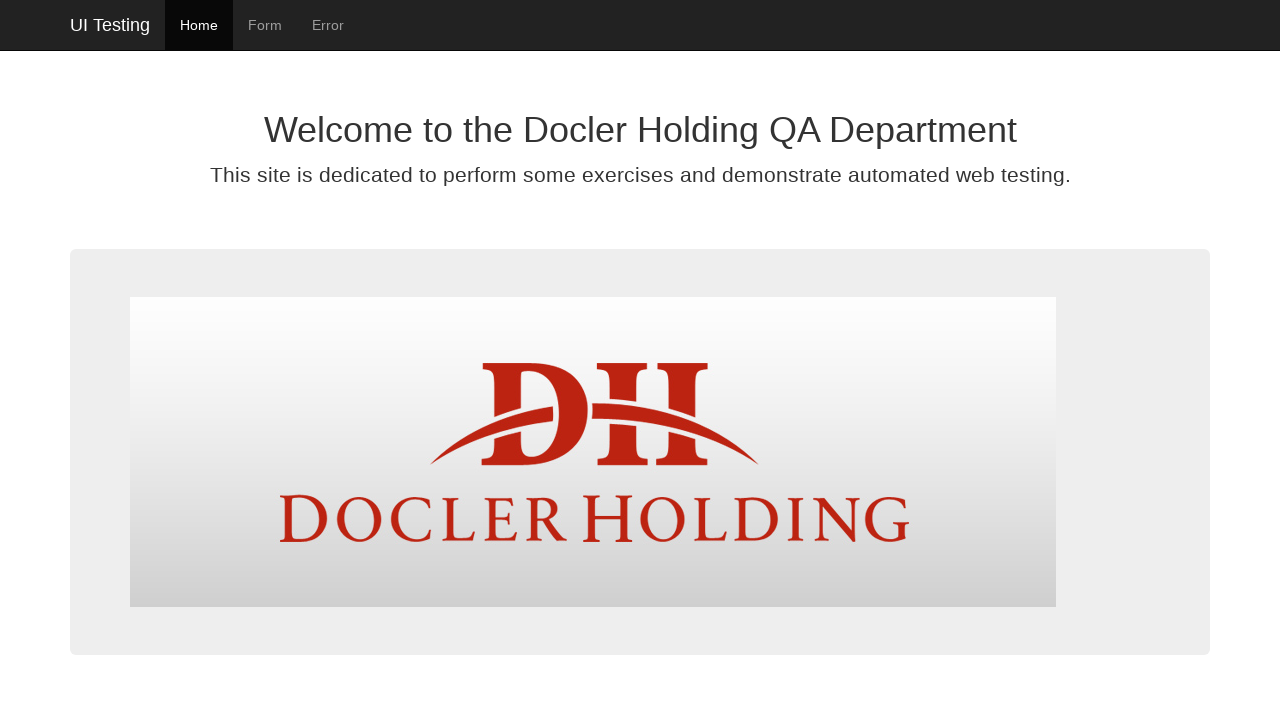

Verified 'Home' is the active navigation item
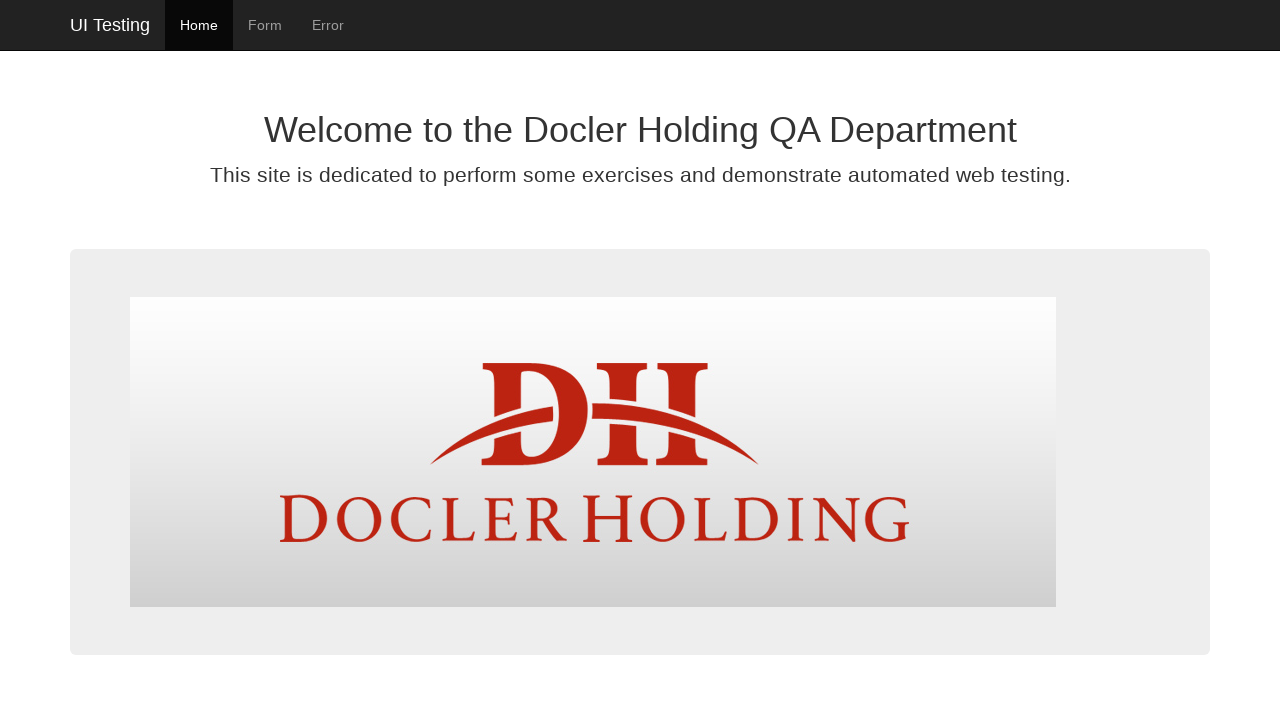

Verified current URL is the home page URL
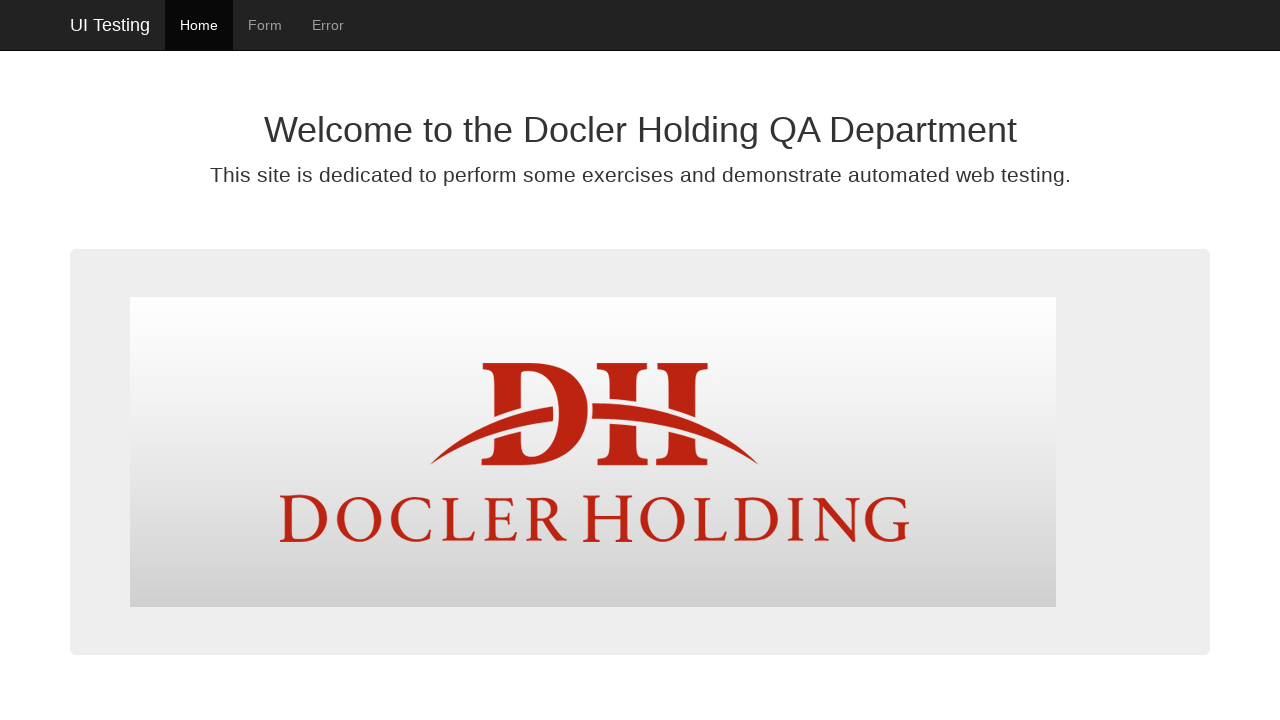

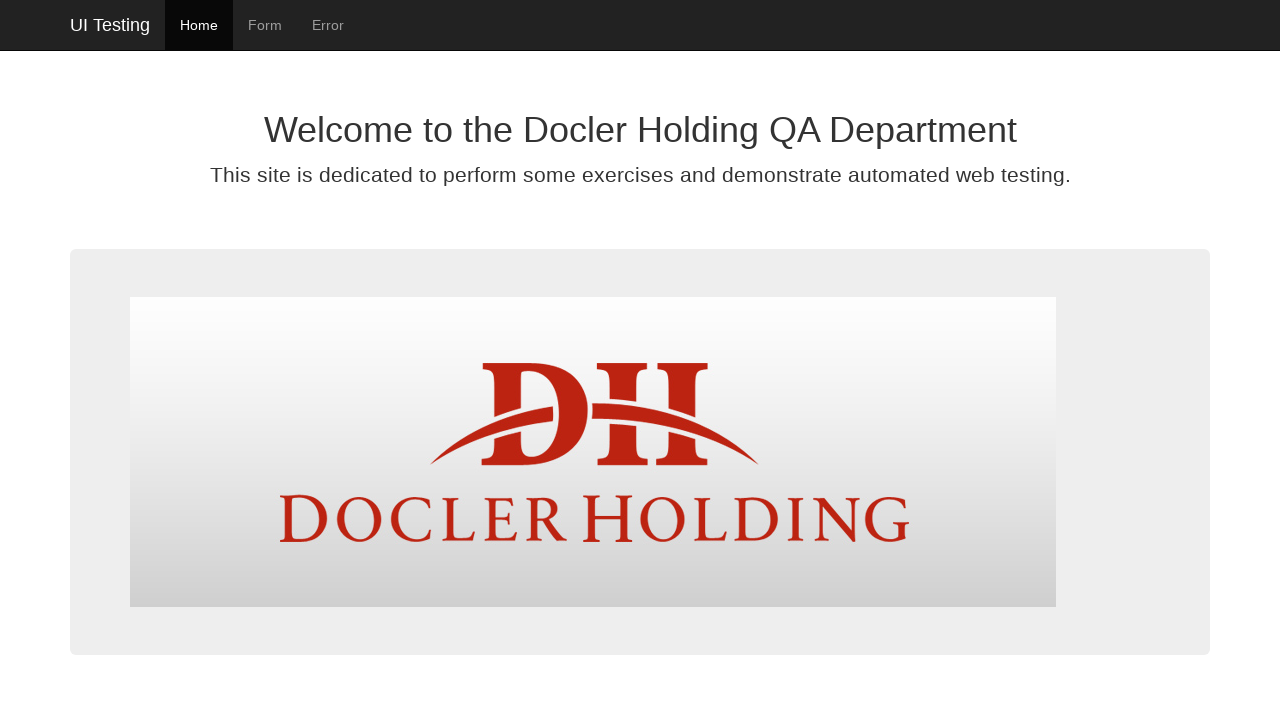